Tests various scrolling behaviors on a webpage using JavaScript execution to scroll vertically and horizontally

Starting URL: https://omayo.blogspot.com/

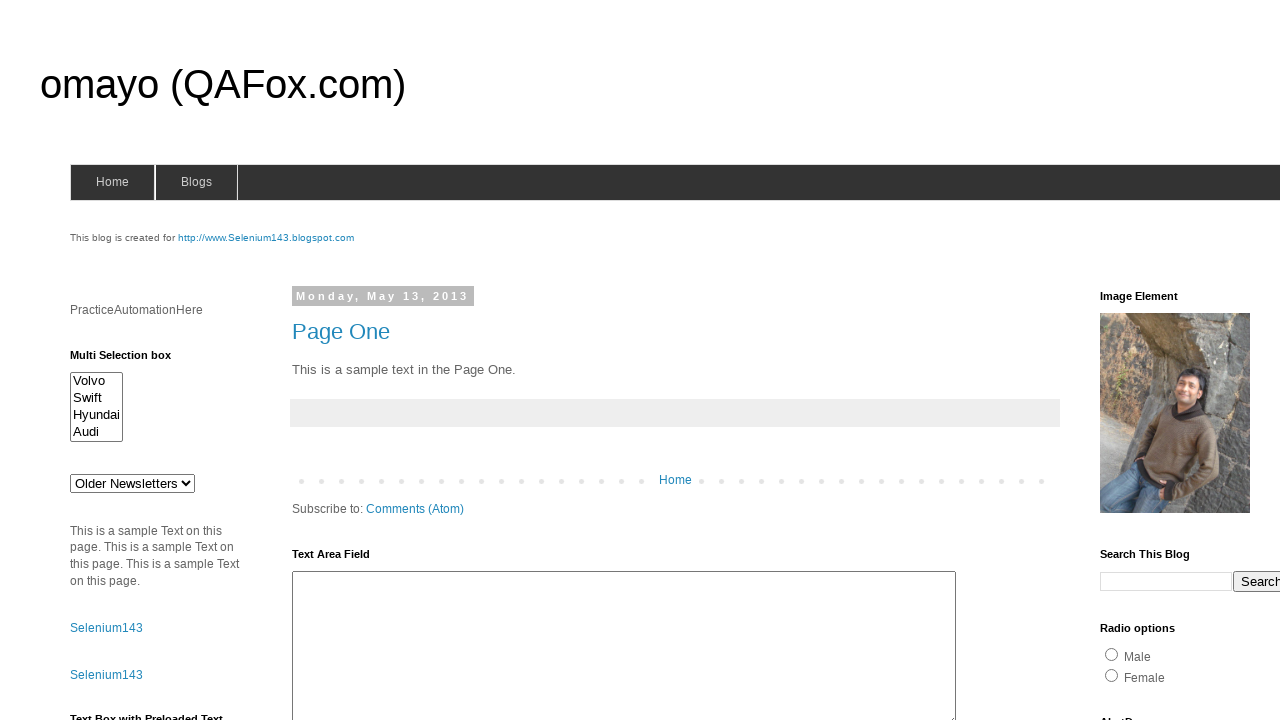

Scrolled to bottom of page
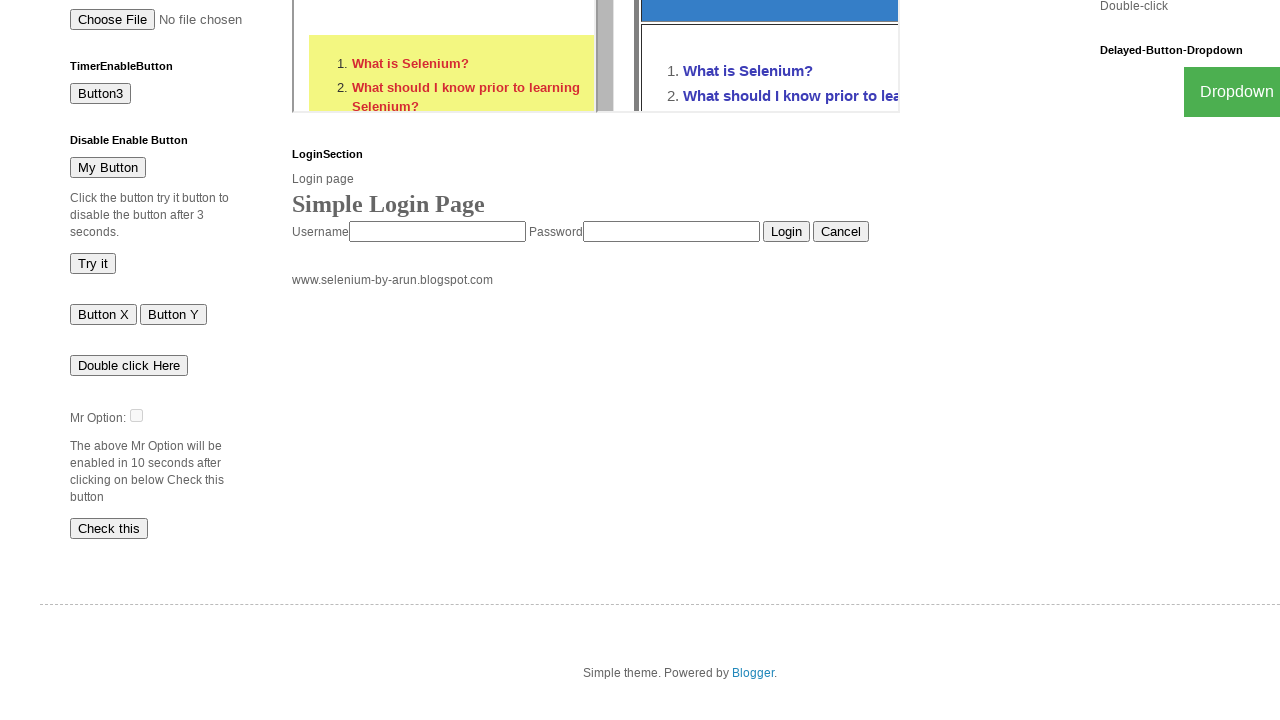

Waited 4 seconds for scroll effect
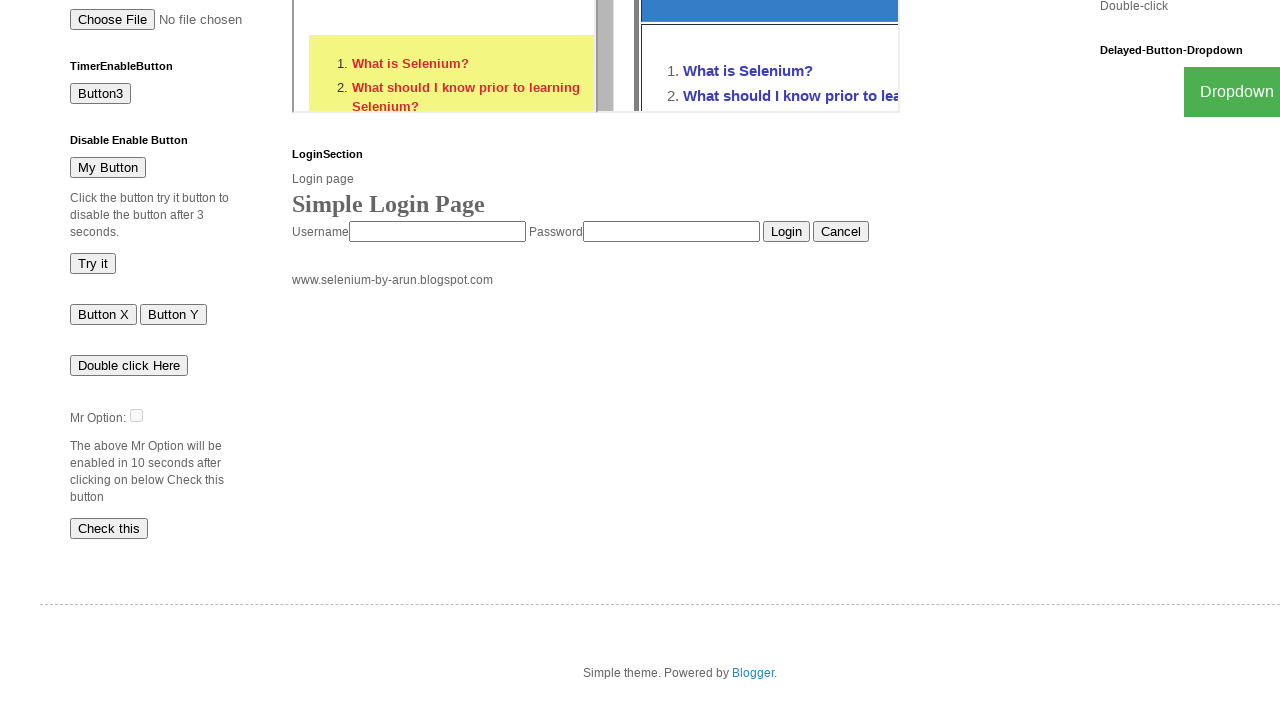

Scrolled back to top of page
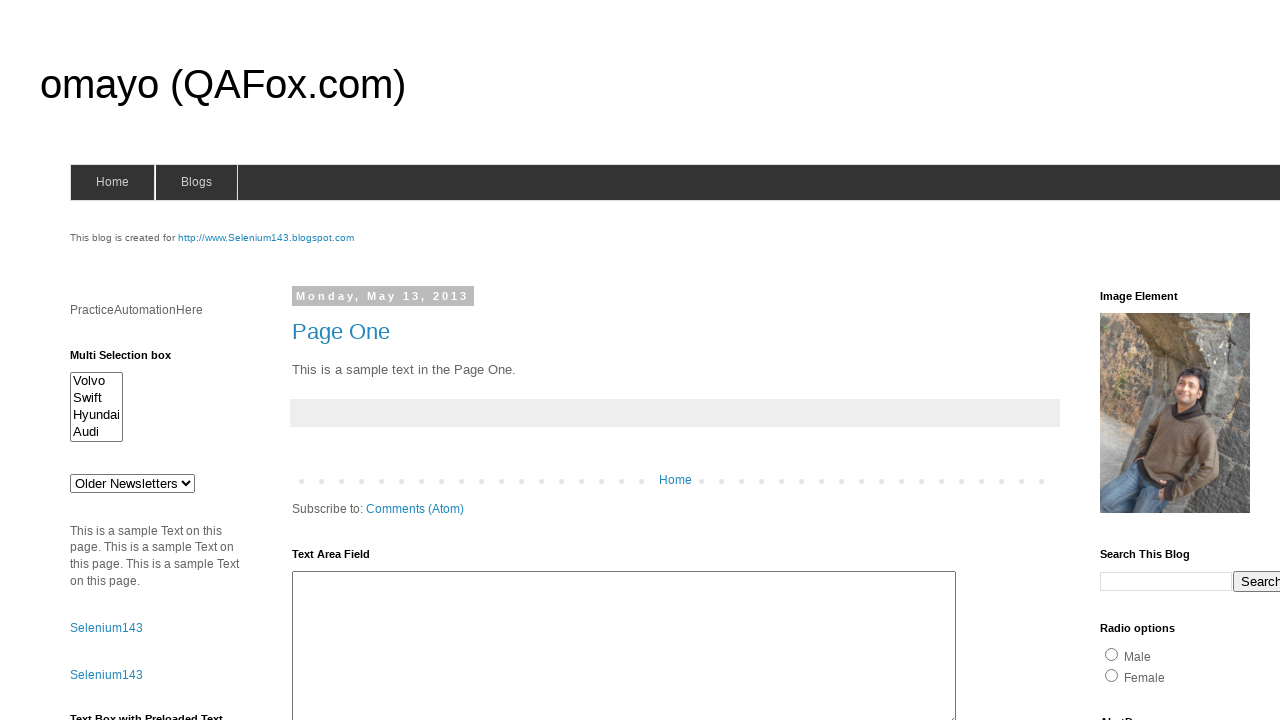

Waited 4 seconds for scroll effect
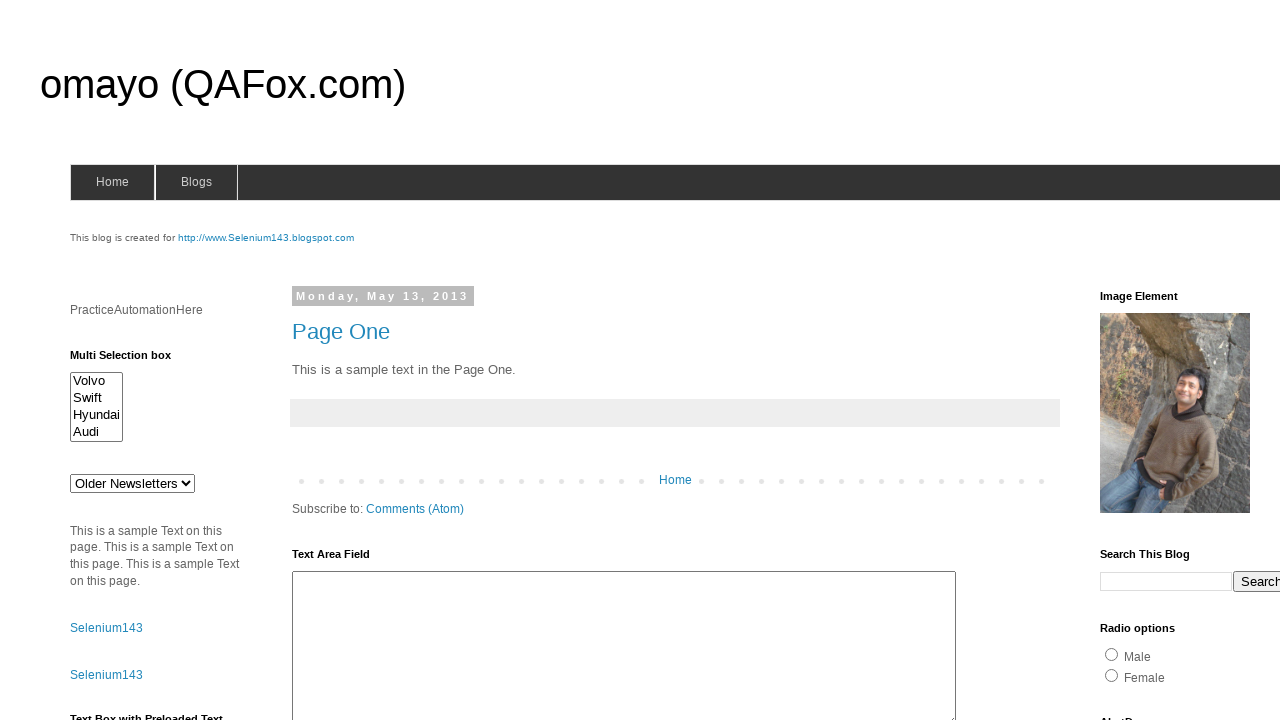

Scrolled horizontally to the right by 500px
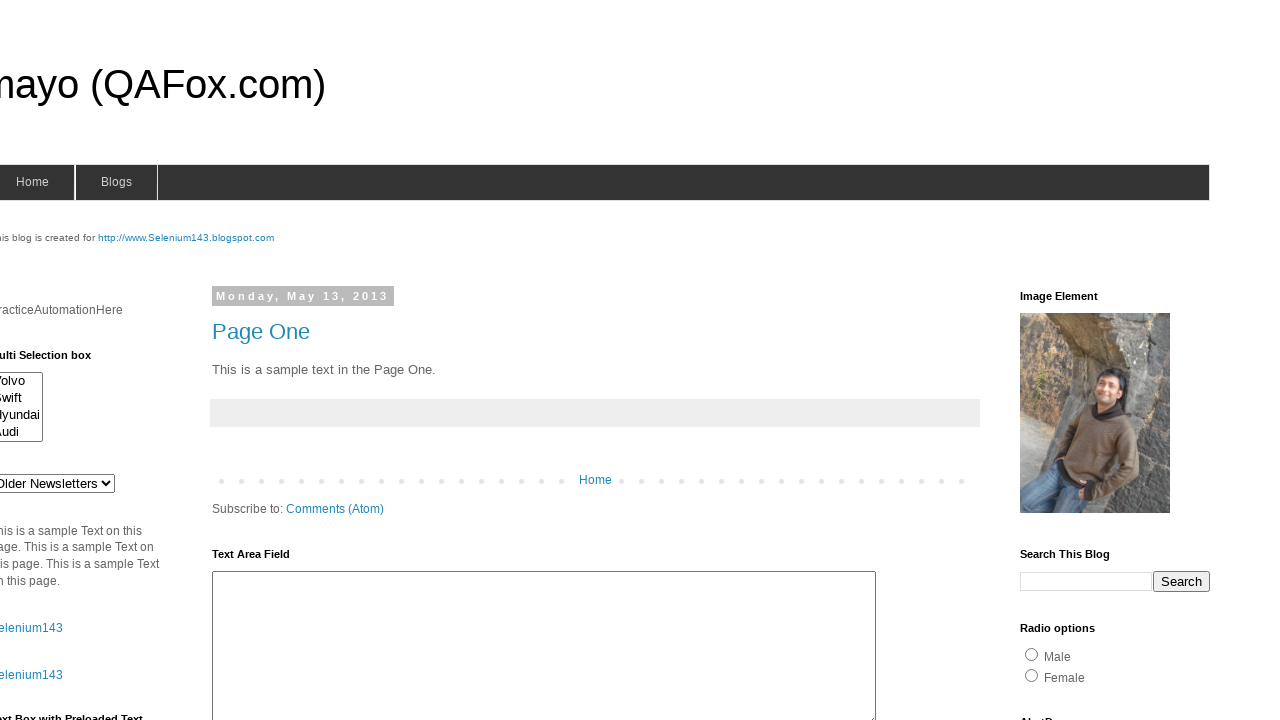

Waited 4 seconds for scroll effect
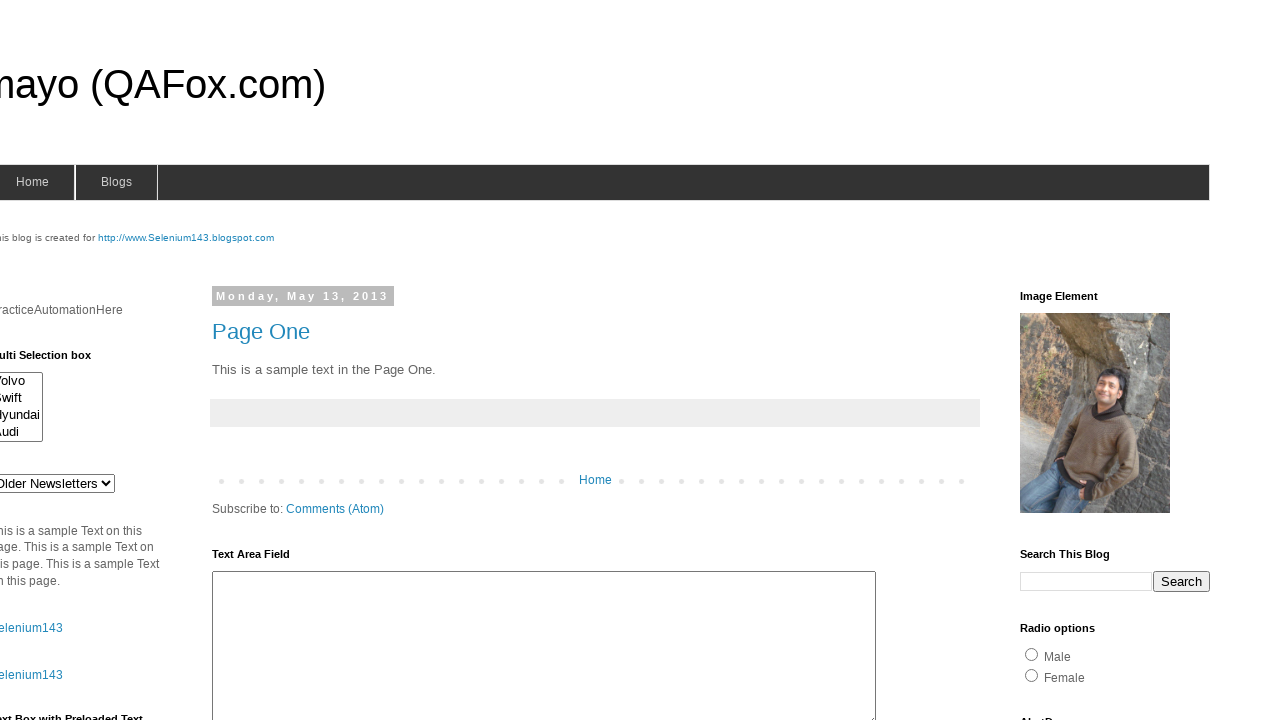

Scrolled horizontally back to the left by 500px
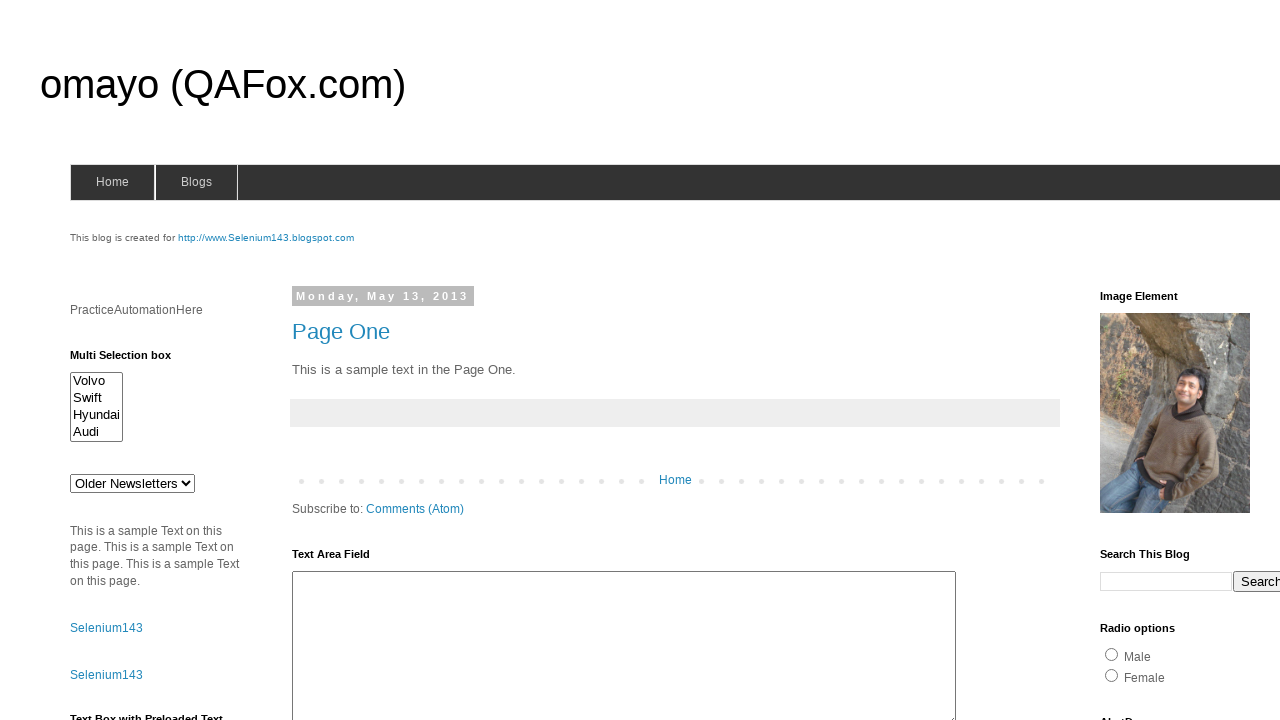

Waited 4 seconds for final scroll effect
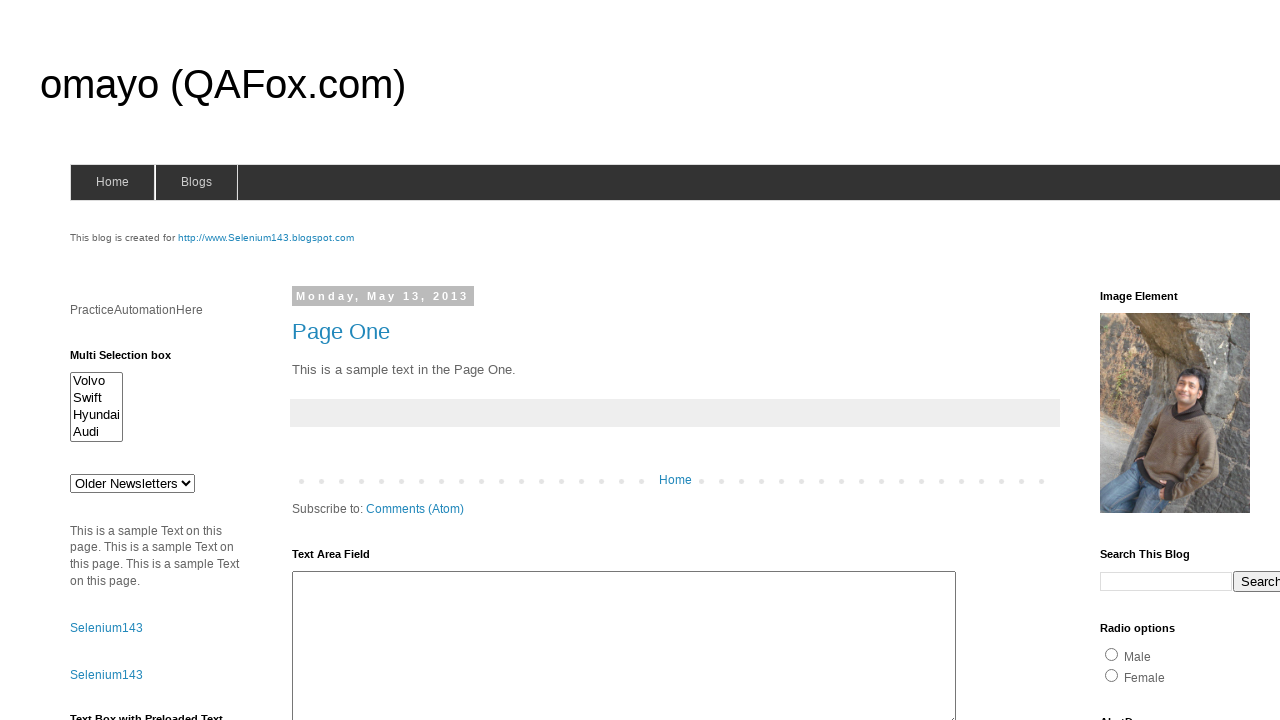

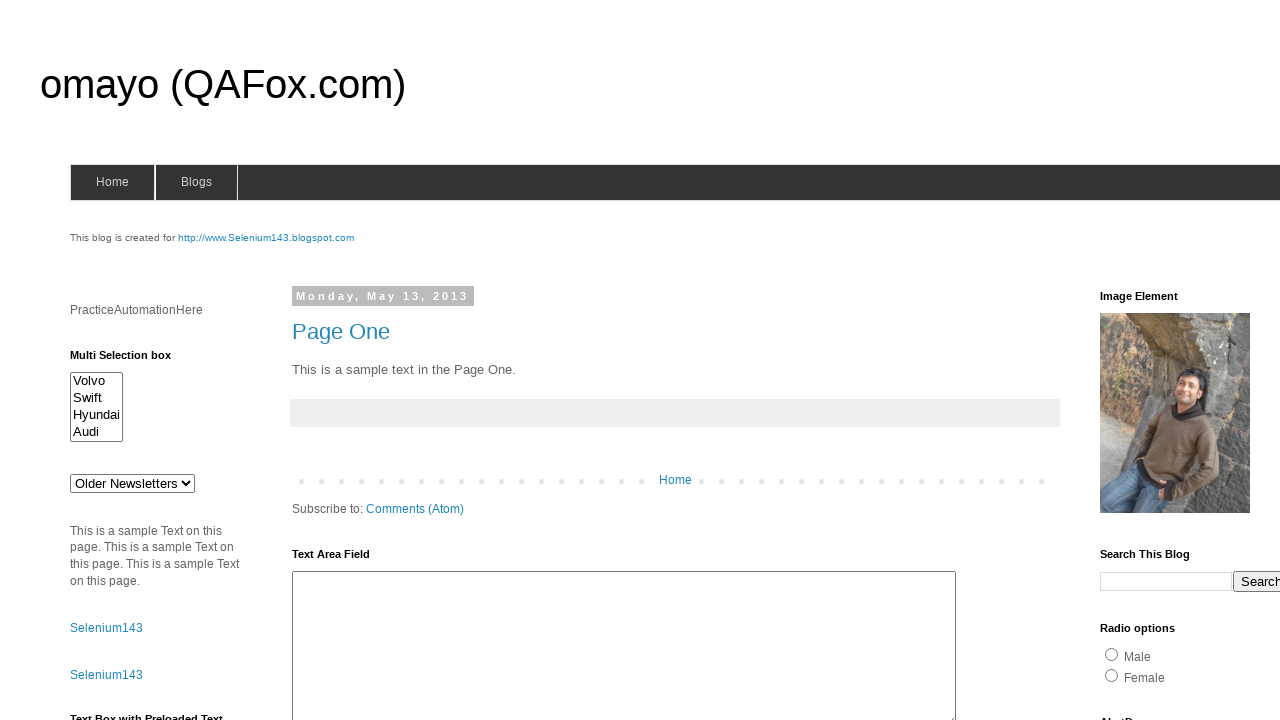